Navigates to ANTAQ download page, selects a year from the dropdown menu, and waits for the download links table to update with available files.

Starting URL: https://web3.antaq.gov.br/ea/sense/download.html#pt

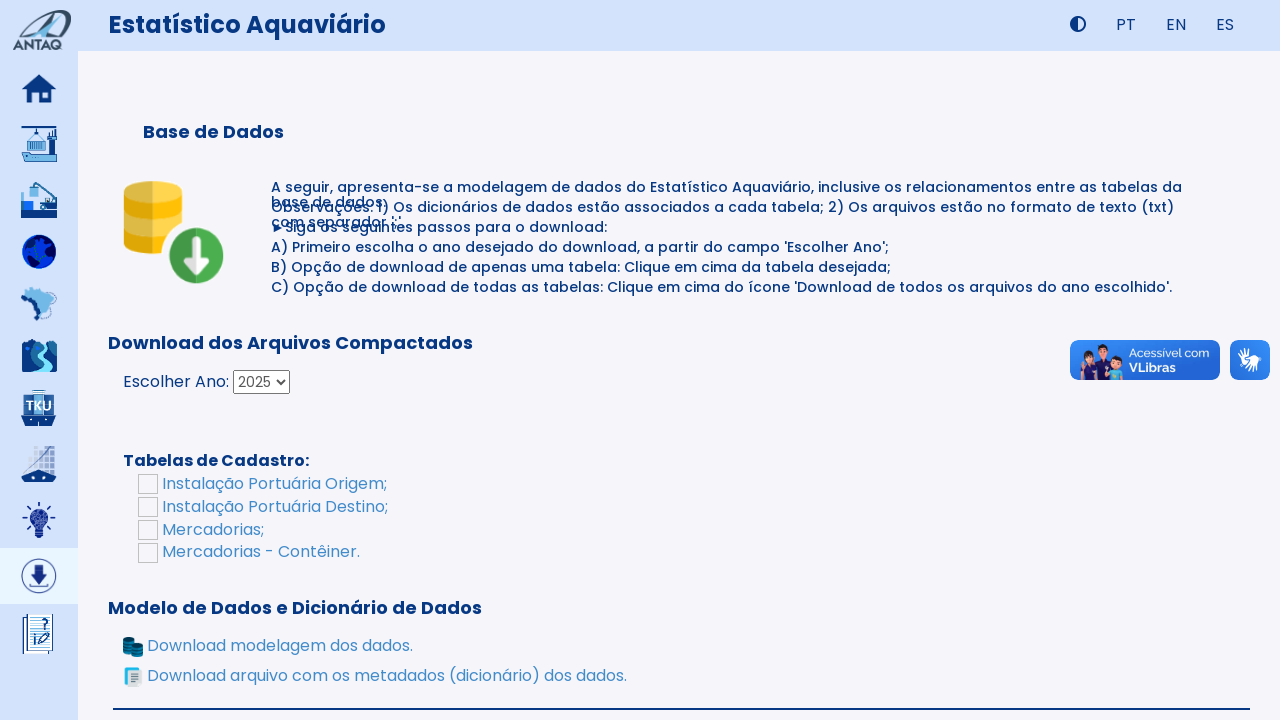

Selected year 2023 from the dropdown menu on #anotxt
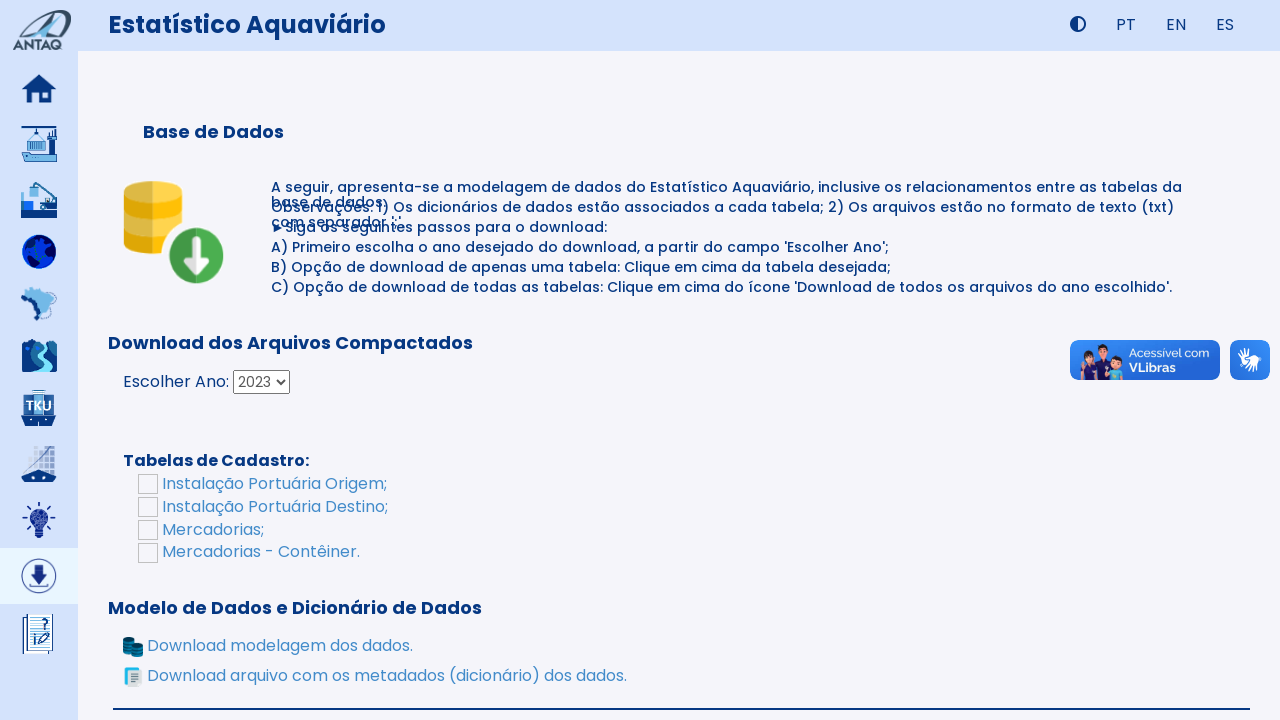

Download links table updated with available files for 2023
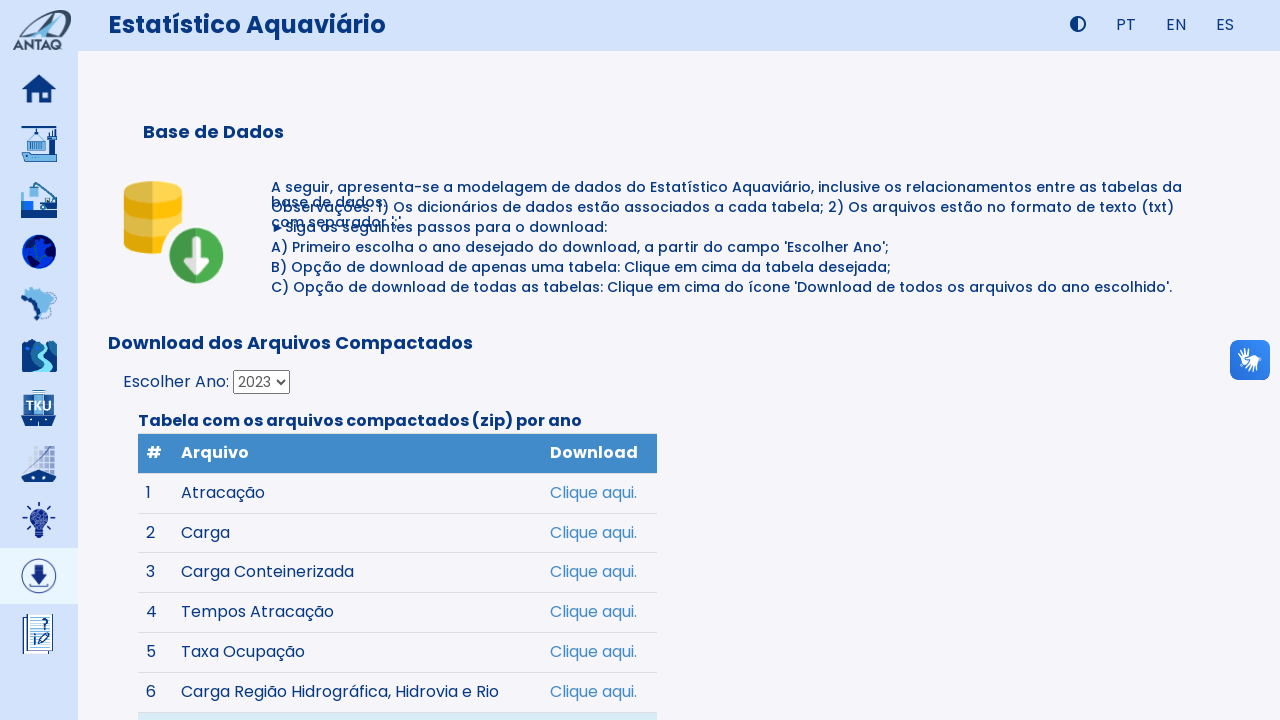

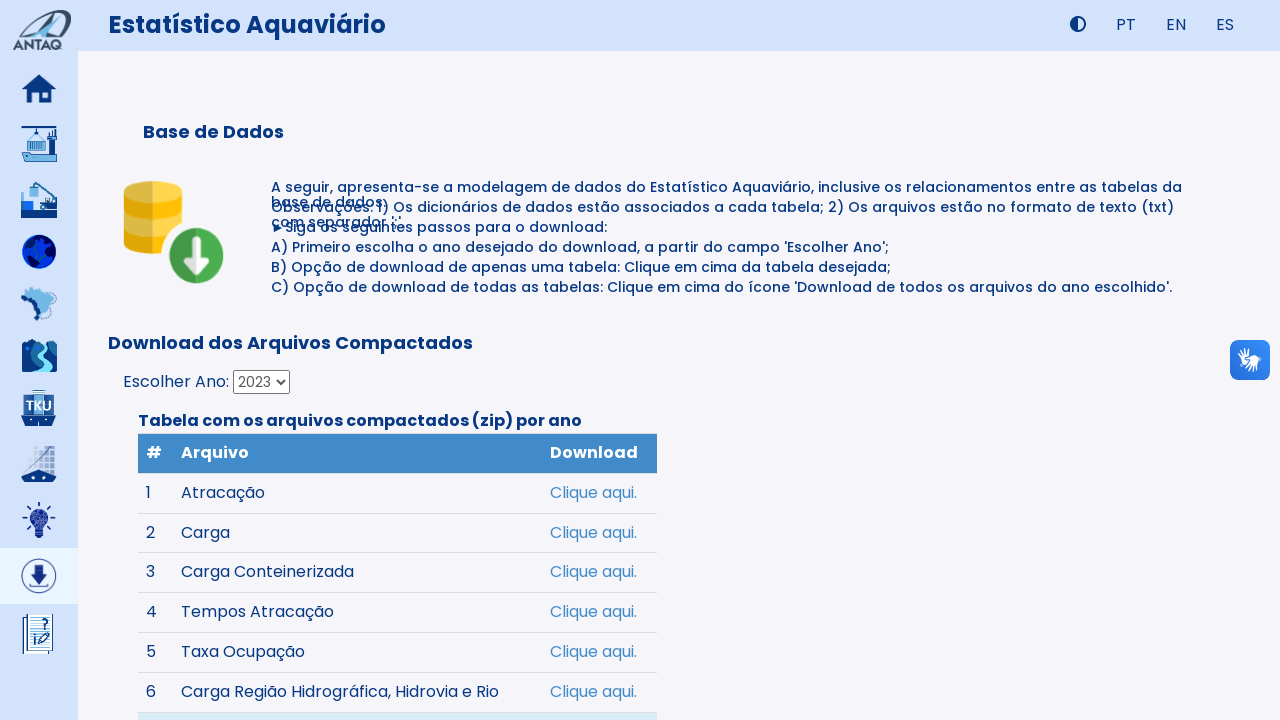